Tests hover functionality by hovering over an avatar image and verifying that the hidden caption/user information becomes visible.

Starting URL: http://the-internet.herokuapp.com/hovers

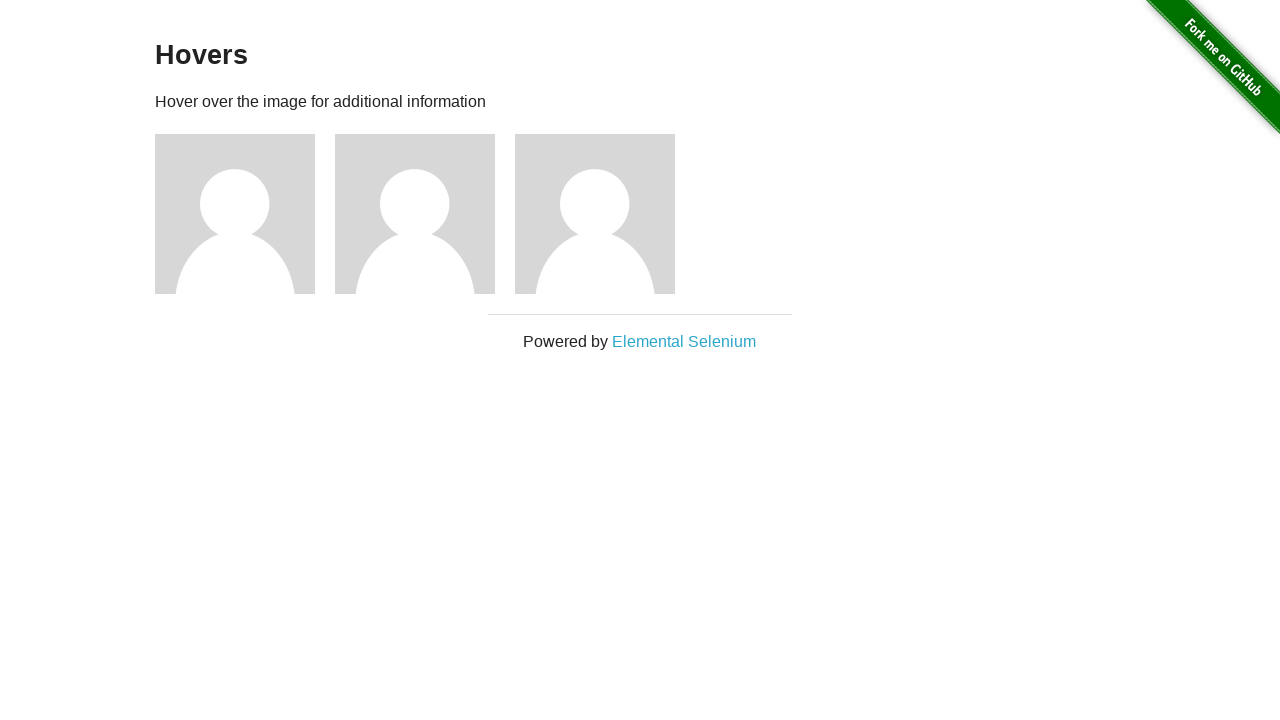

Navigated to hovers test page
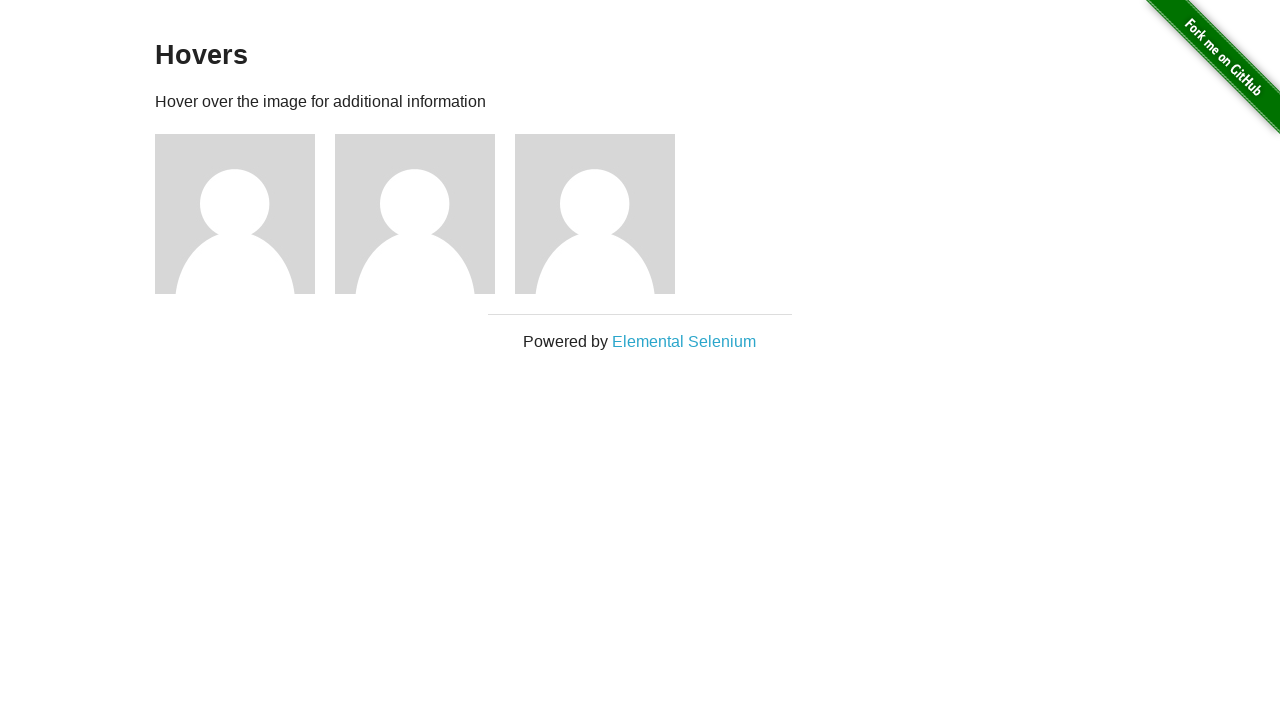

Located the first avatar element
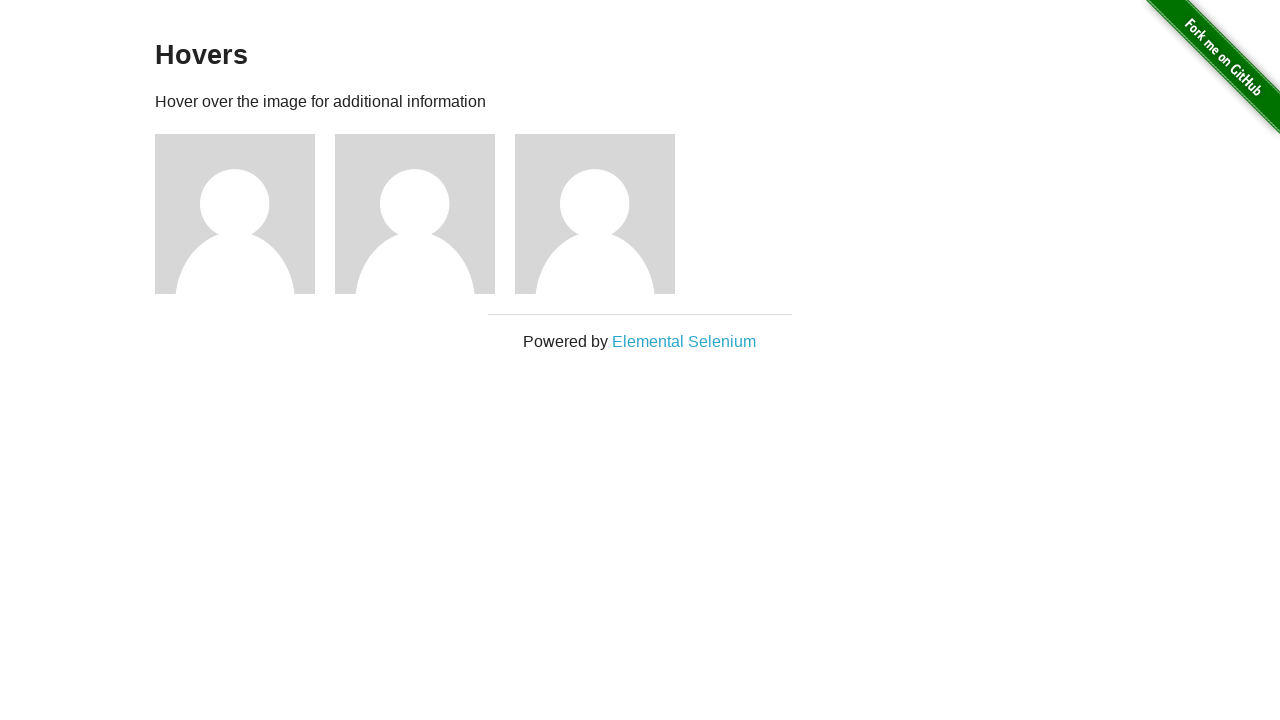

Hovered over the avatar image at (245, 214) on .figure >> nth=0
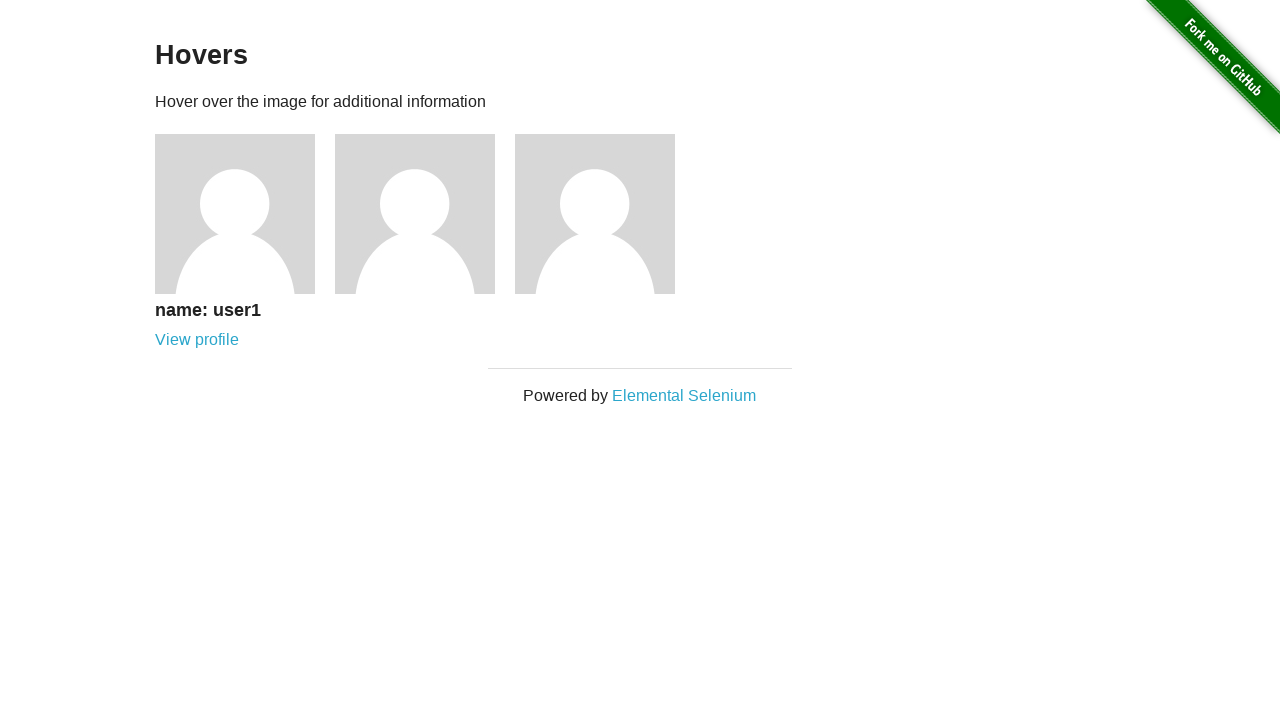

Located the caption element
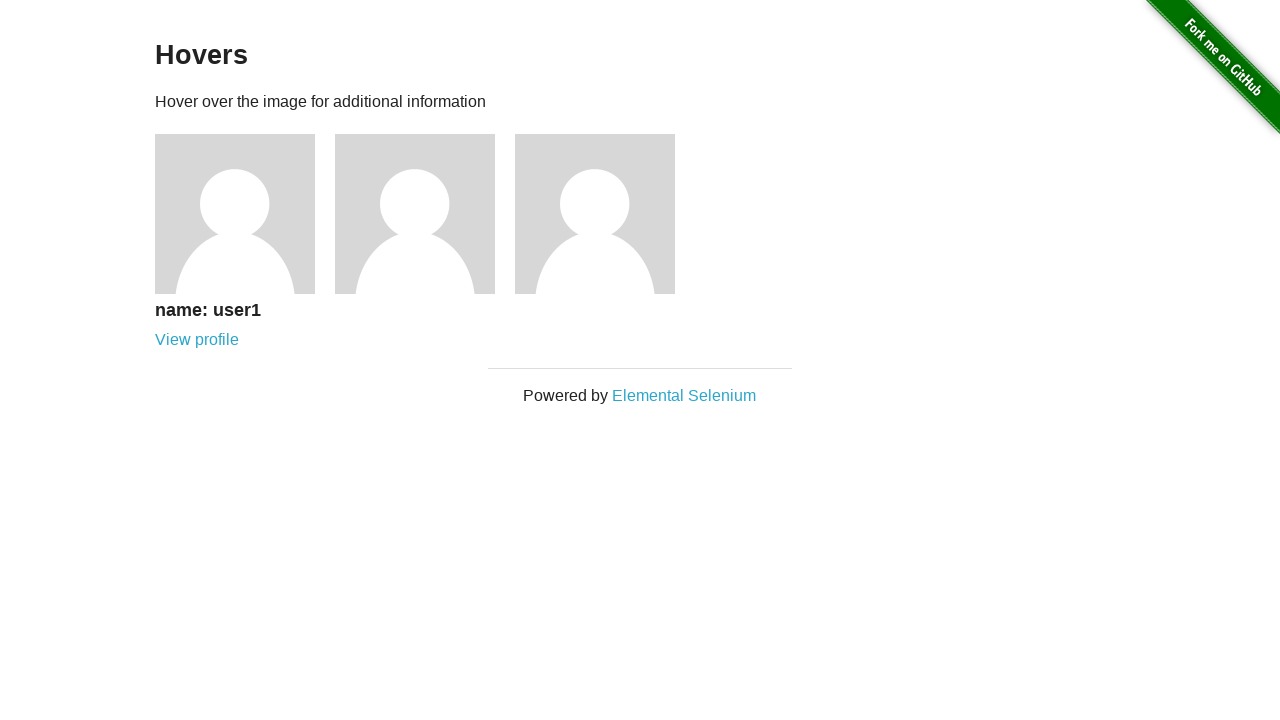

Verified that caption is visible after hover
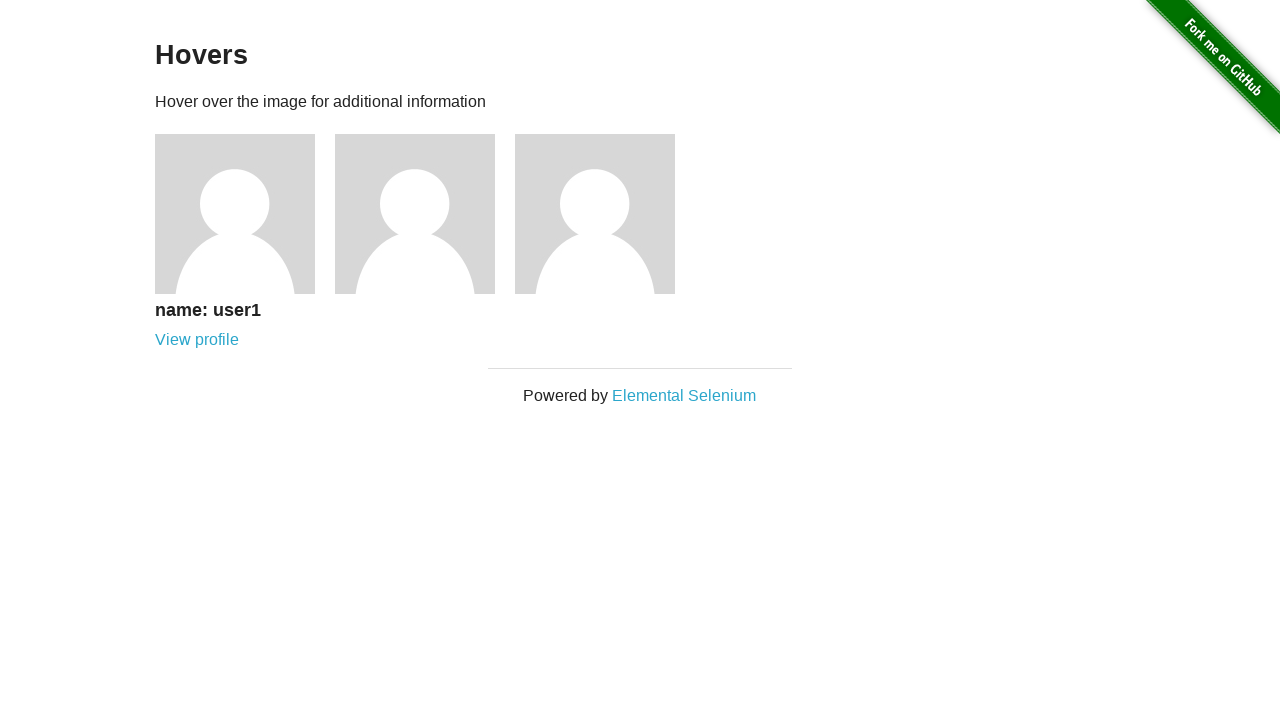

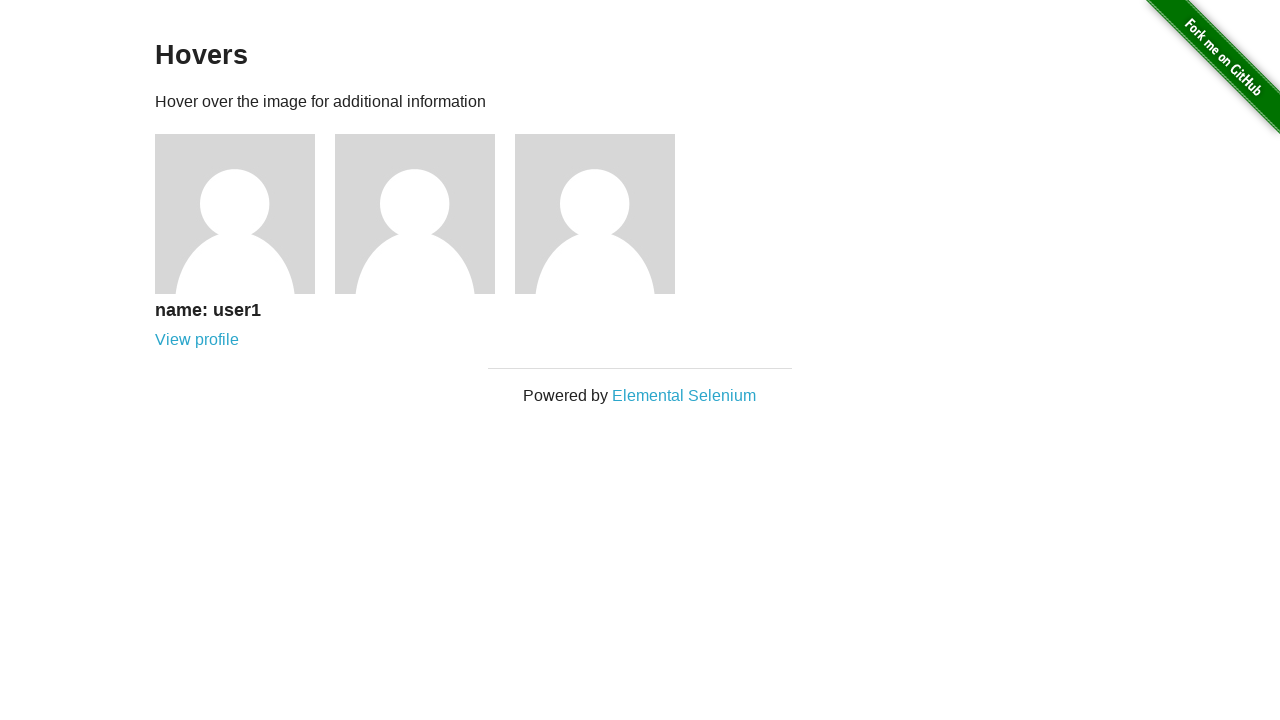